Tests closing a modal/entry ad popup by waiting for the close button to be clickable and then clicking it

Starting URL: http://the-internet.herokuapp.com/entry_ad

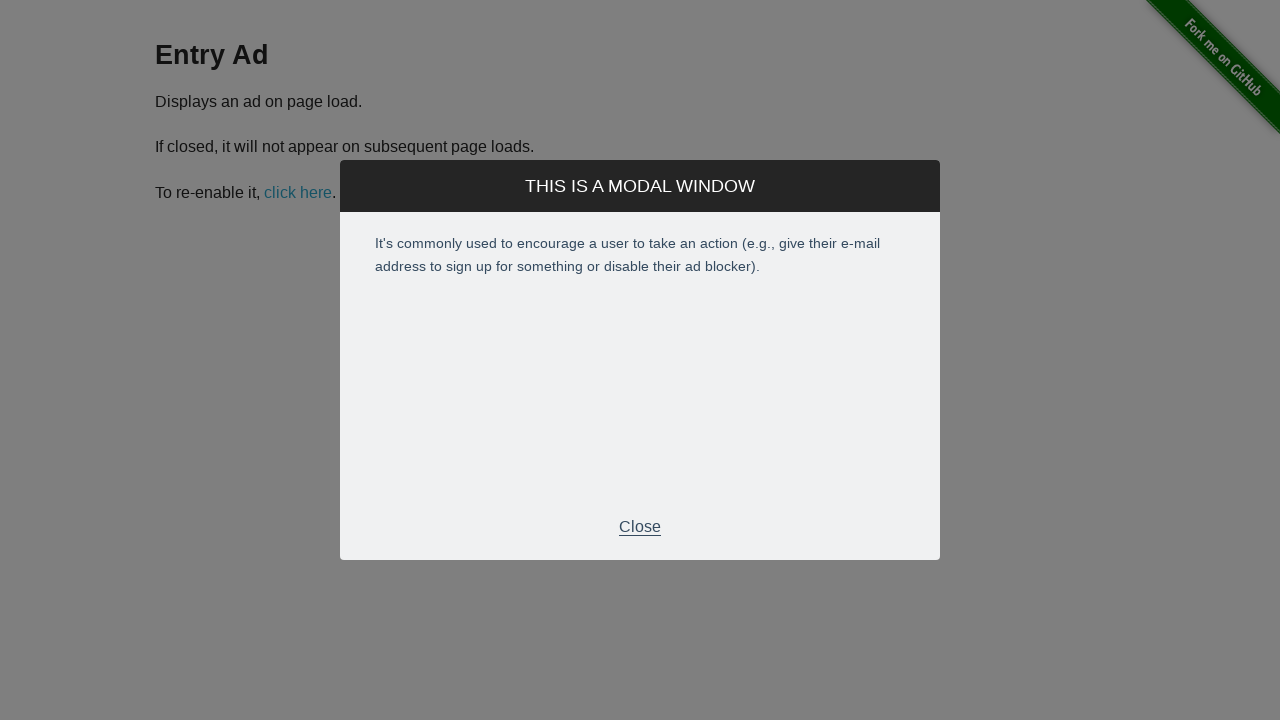

Waited for entry ad close button to become visible
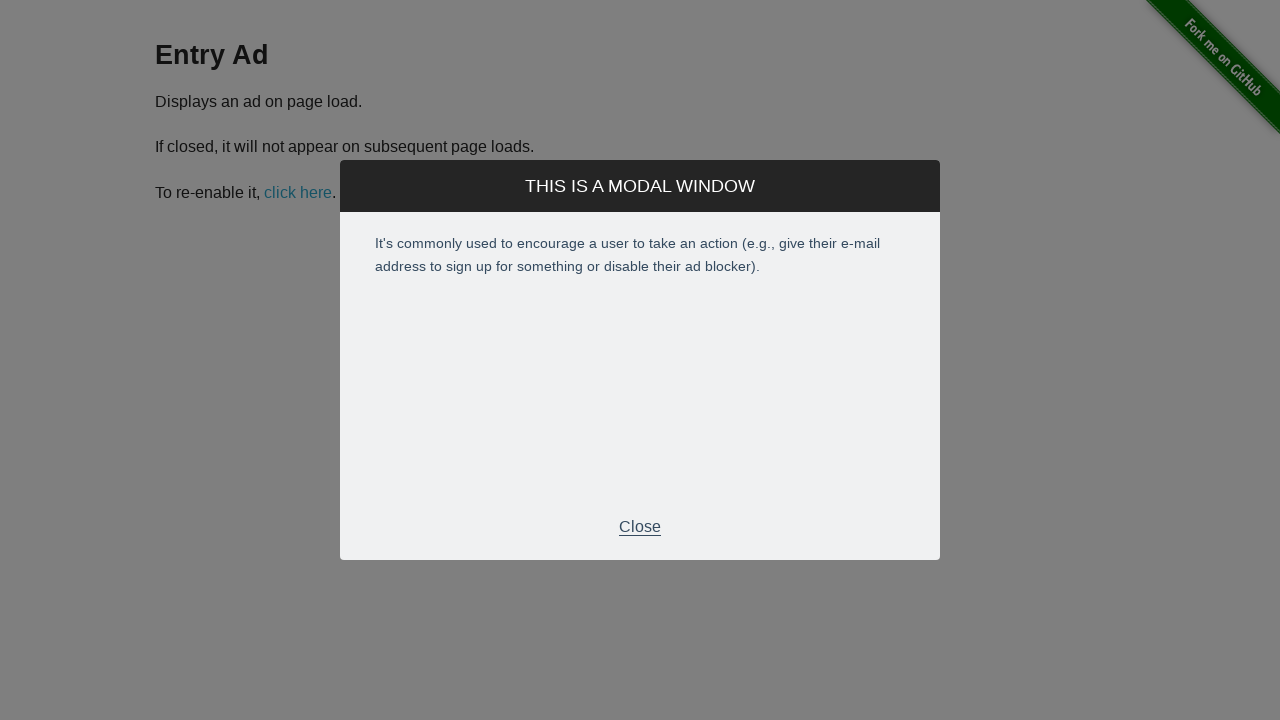

Clicked the entry ad close button at (640, 527) on div.modal-footer>p
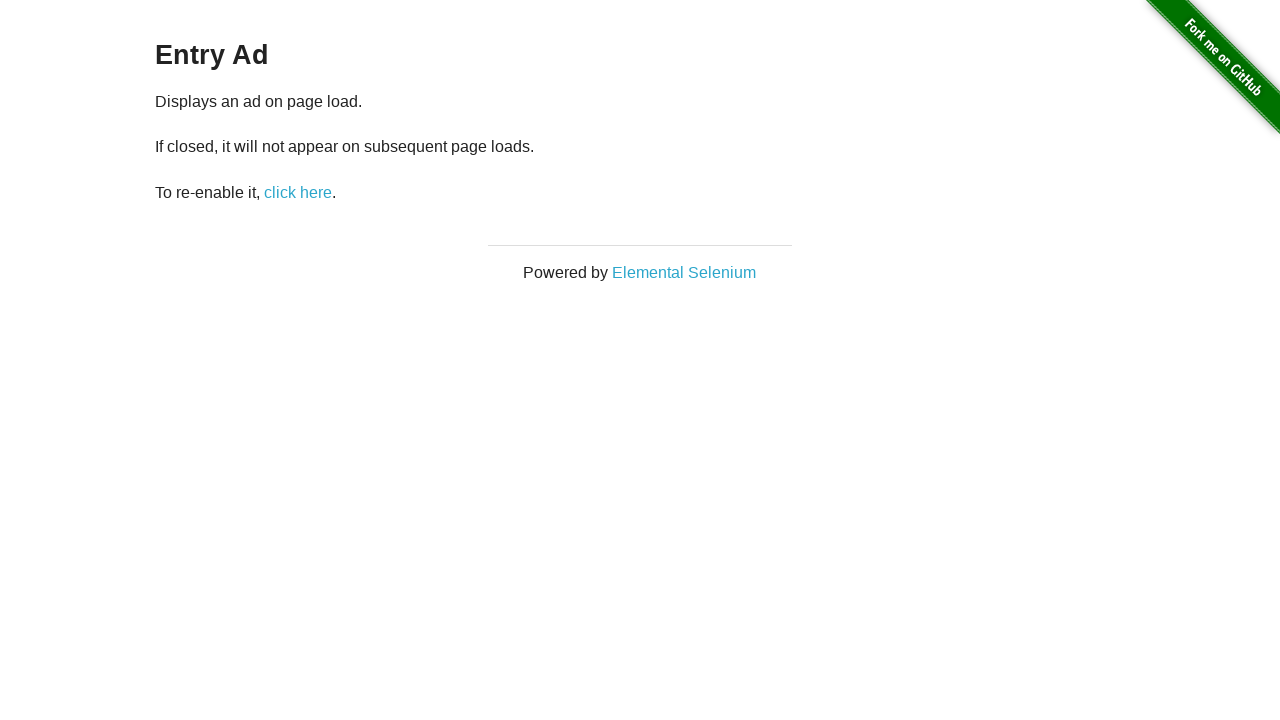

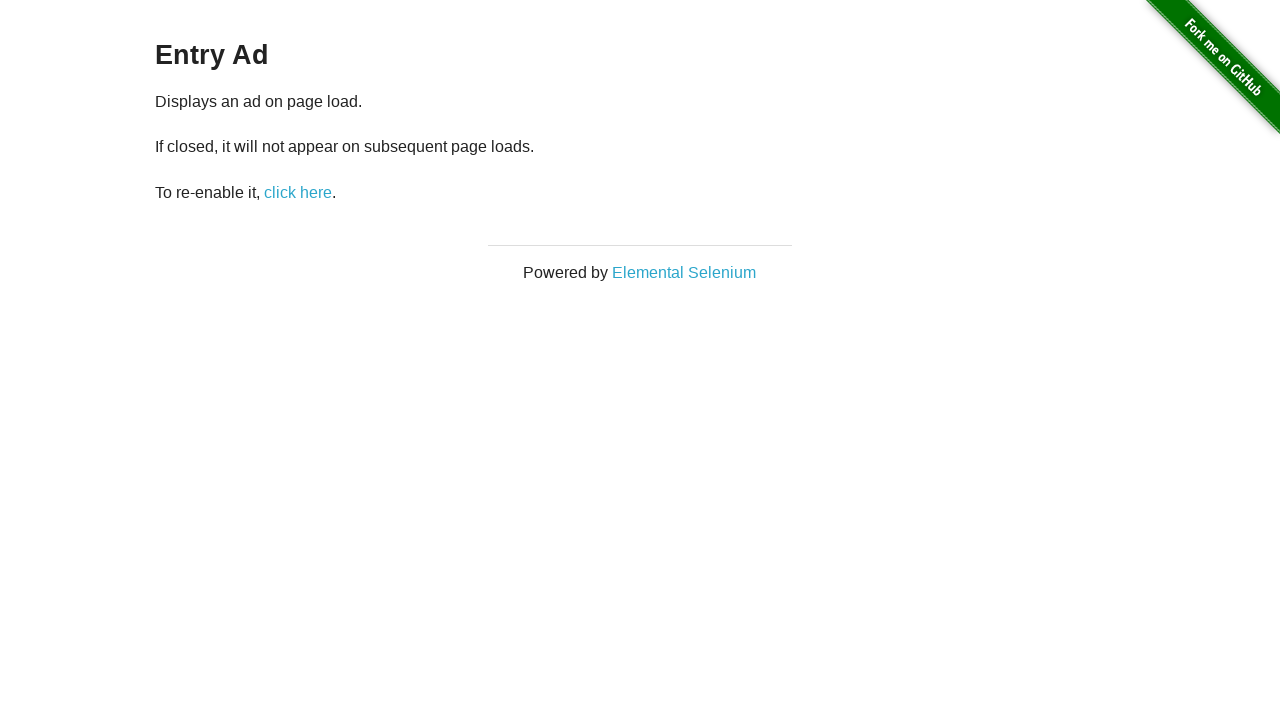